Tests browser back button navigation between filter views

Starting URL: https://demo.playwright.dev/todomvc

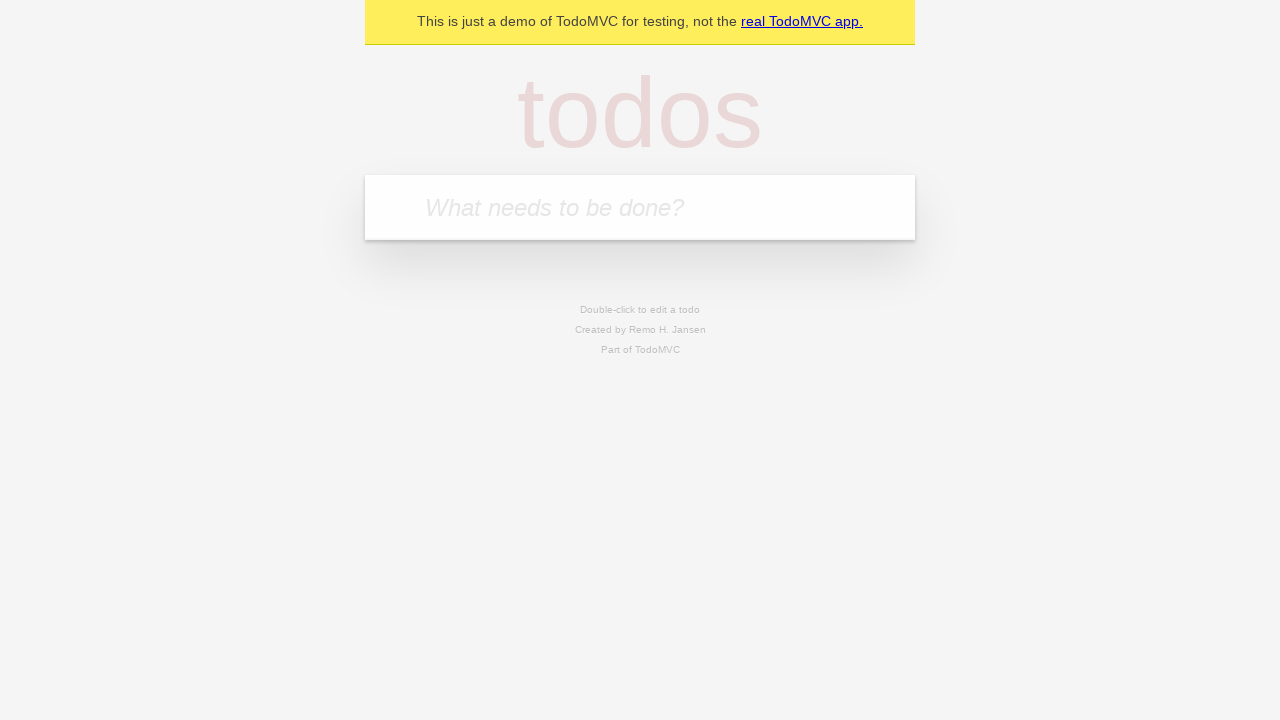

Filled new todo field with 'buy some cheese' on internal:attr=[placeholder="What needs to be done?"i]
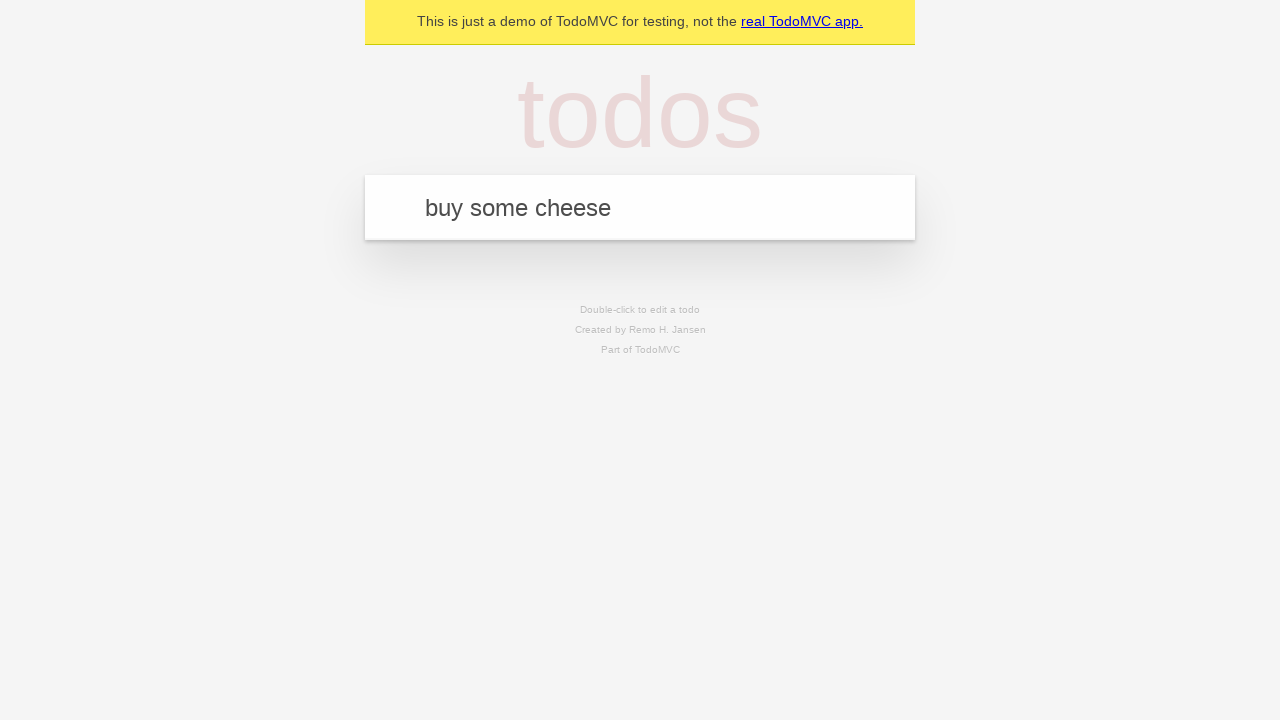

Pressed Enter to create todo 'buy some cheese' on internal:attr=[placeholder="What needs to be done?"i]
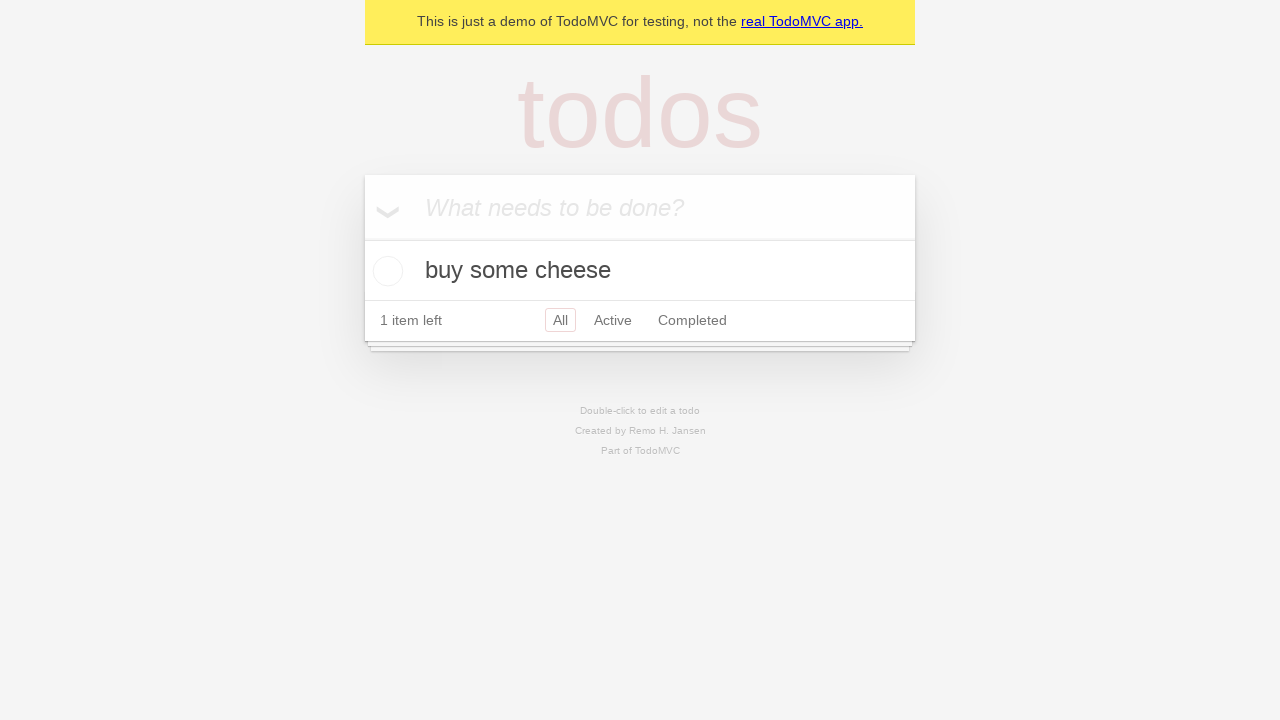

Filled new todo field with 'feed the cat' on internal:attr=[placeholder="What needs to be done?"i]
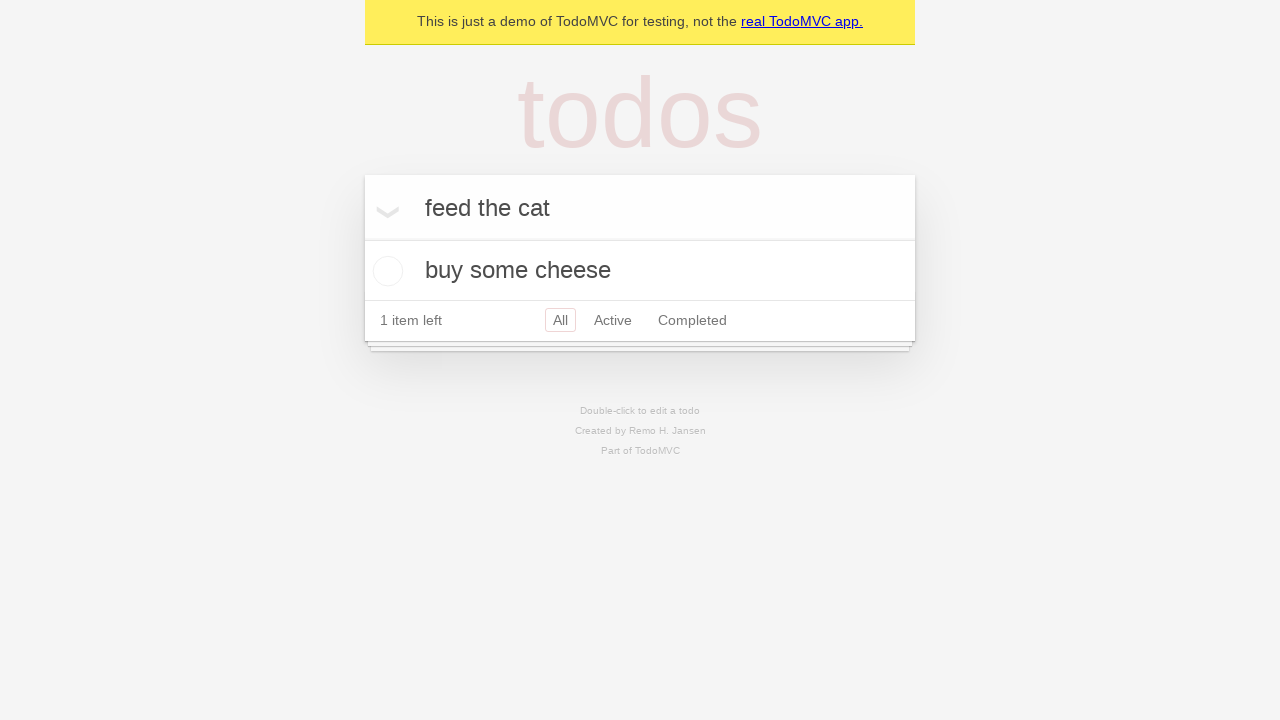

Pressed Enter to create todo 'feed the cat' on internal:attr=[placeholder="What needs to be done?"i]
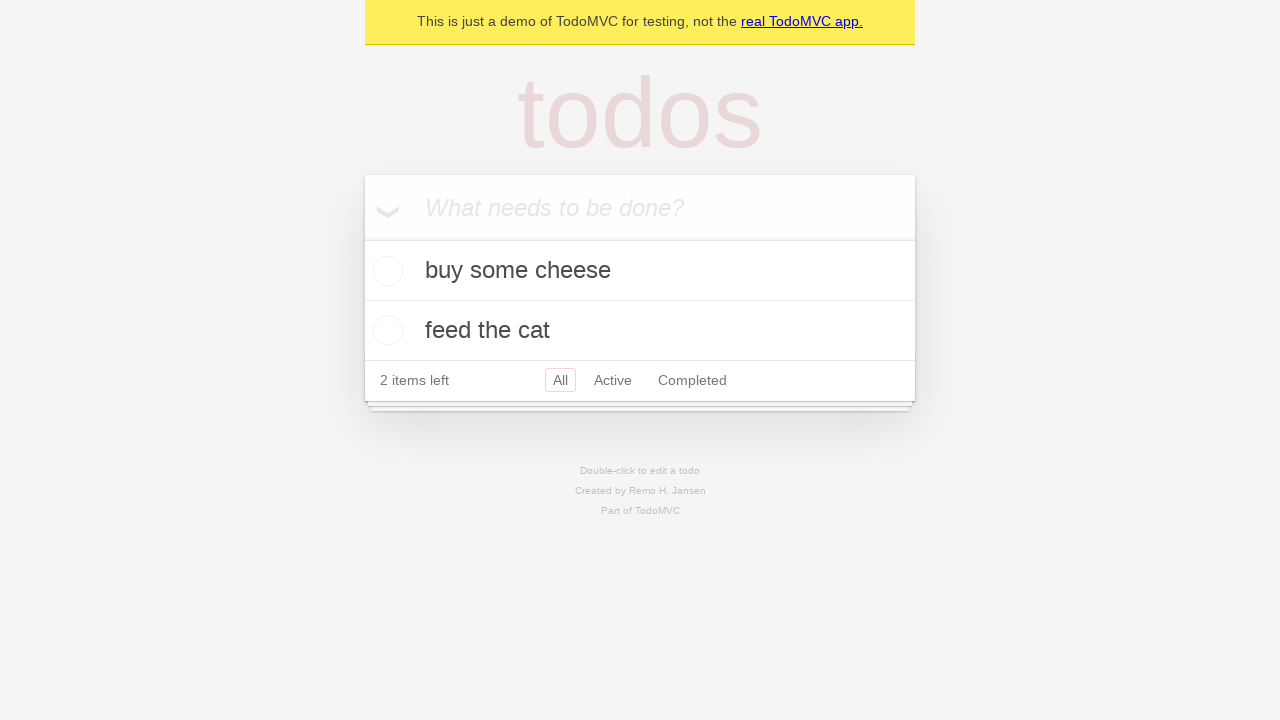

Filled new todo field with 'book a doctors appointment' on internal:attr=[placeholder="What needs to be done?"i]
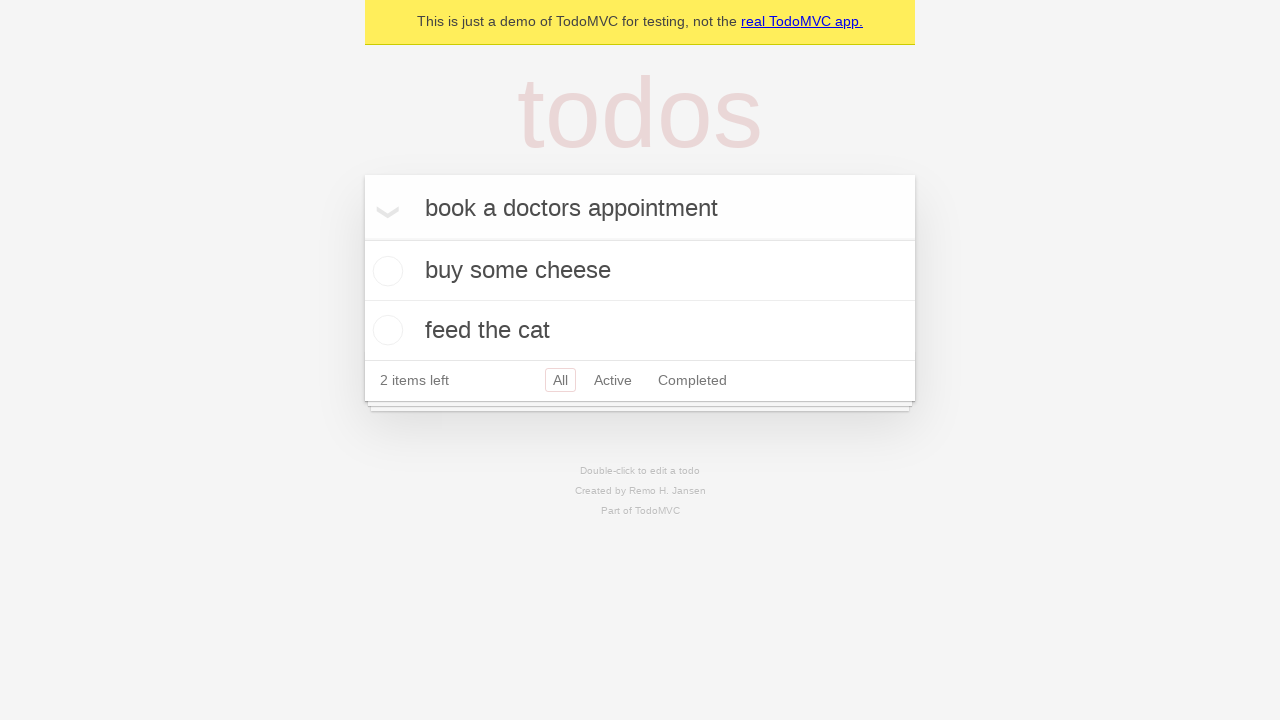

Pressed Enter to create todo 'book a doctors appointment' on internal:attr=[placeholder="What needs to be done?"i]
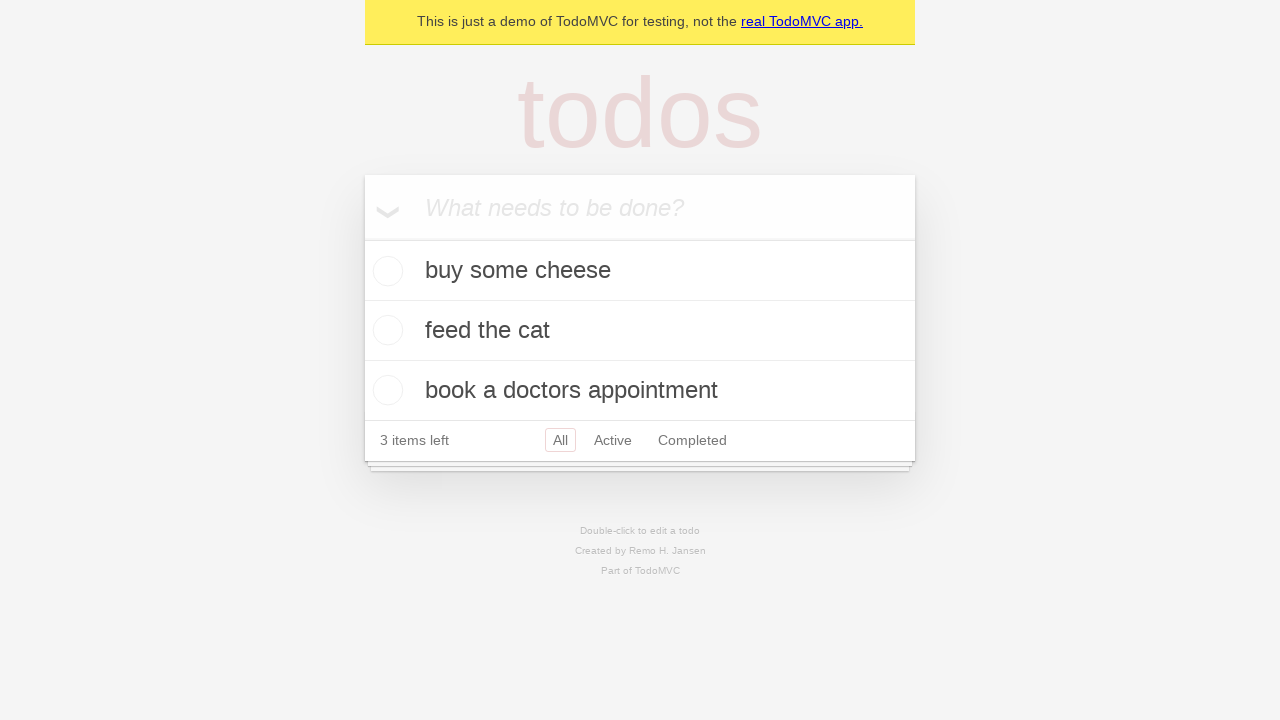

Checked the second todo item at (385, 330) on internal:testid=[data-testid="todo-item"s] >> nth=1 >> internal:role=checkbox
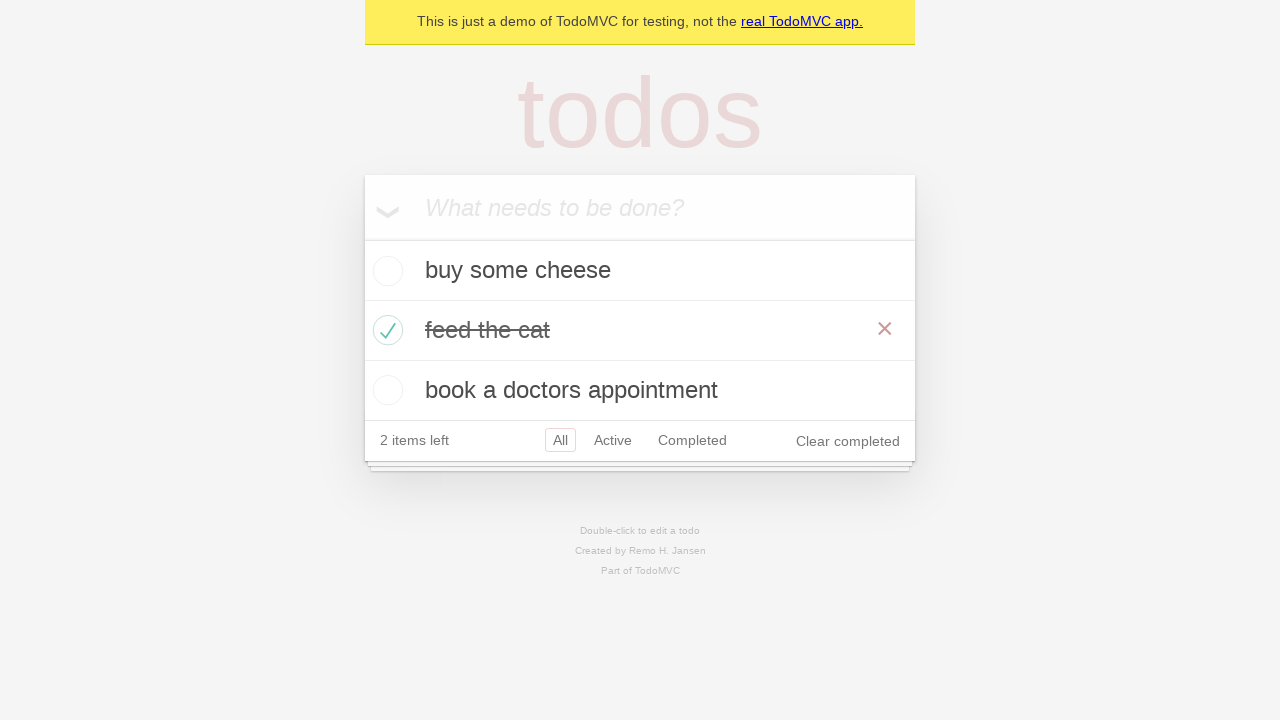

Clicked 'All' filter link at (560, 440) on internal:role=link[name="All"i]
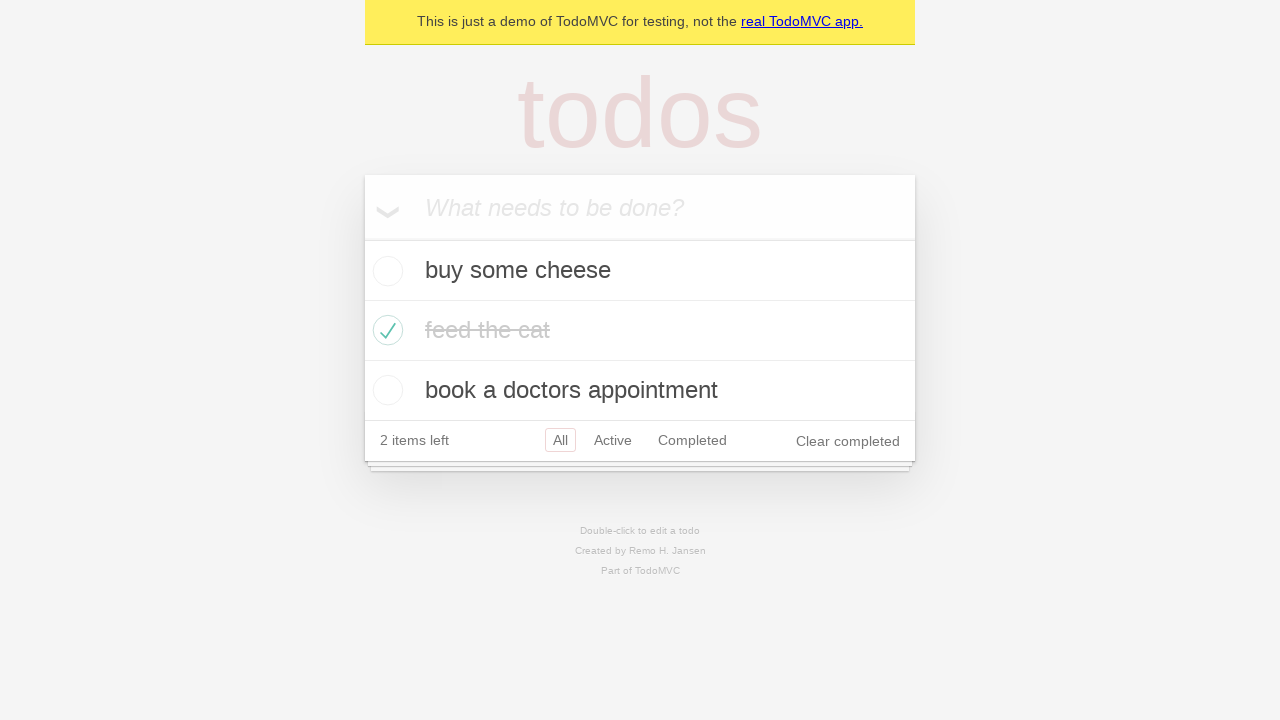

Clicked 'Active' filter link at (613, 440) on internal:role=link[name="Active"i]
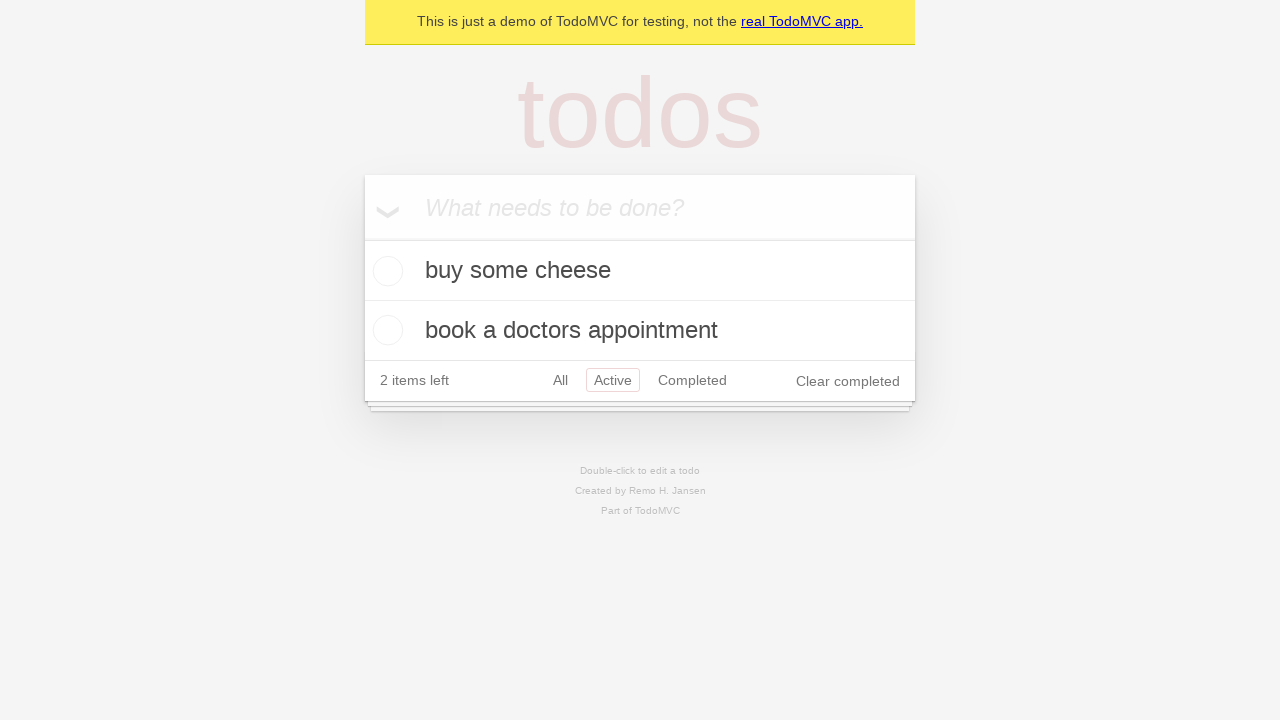

Clicked 'Completed' filter link at (692, 380) on internal:role=link[name="Completed"i]
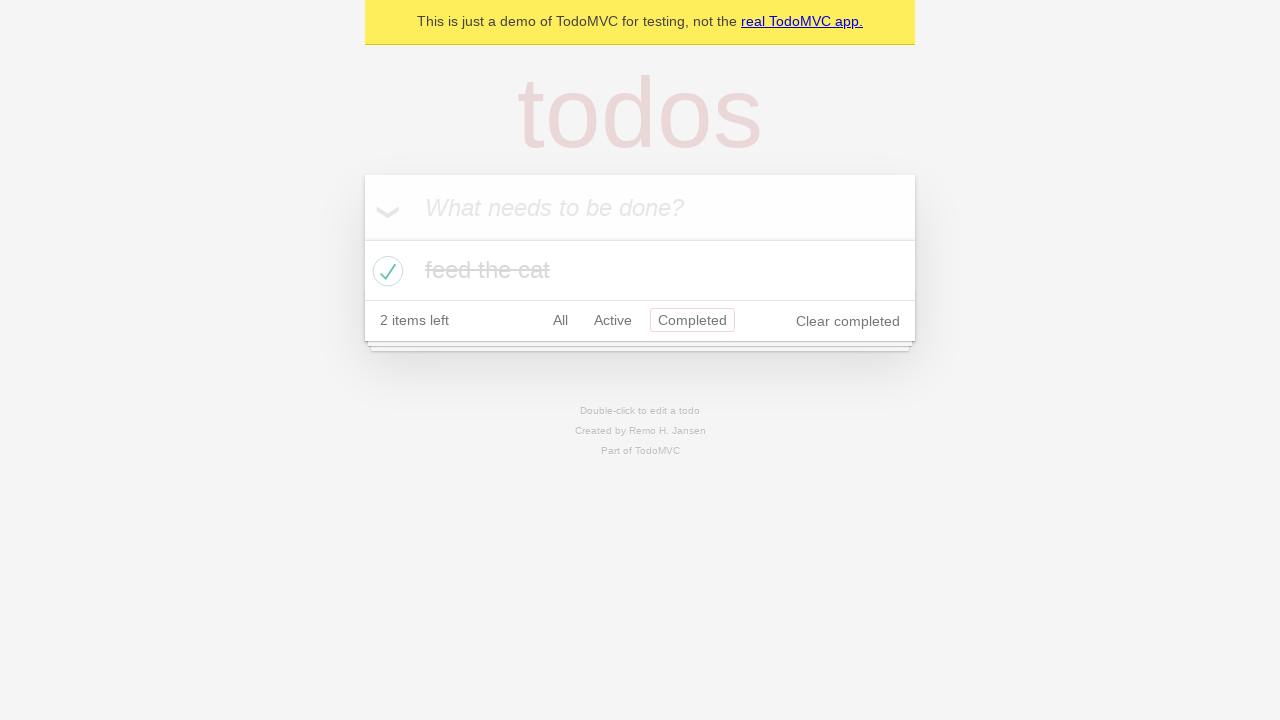

Navigated back to 'Active' filter view
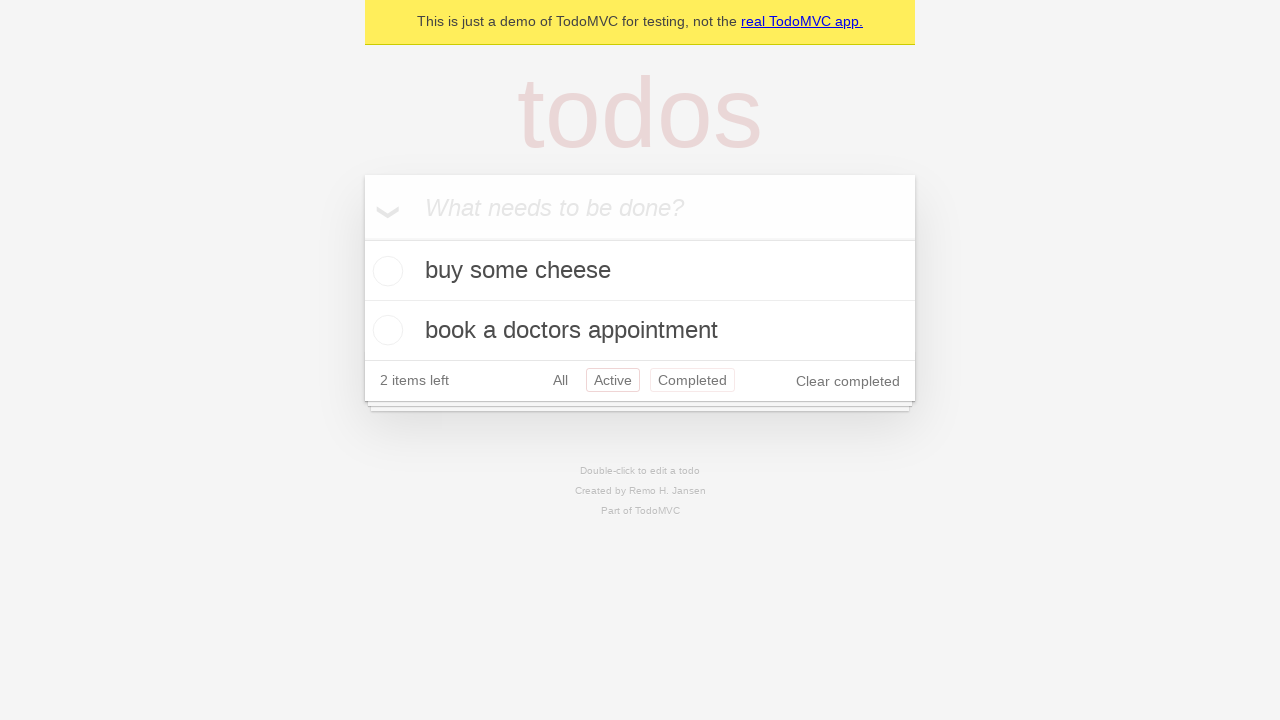

Navigated back to 'All' filter view
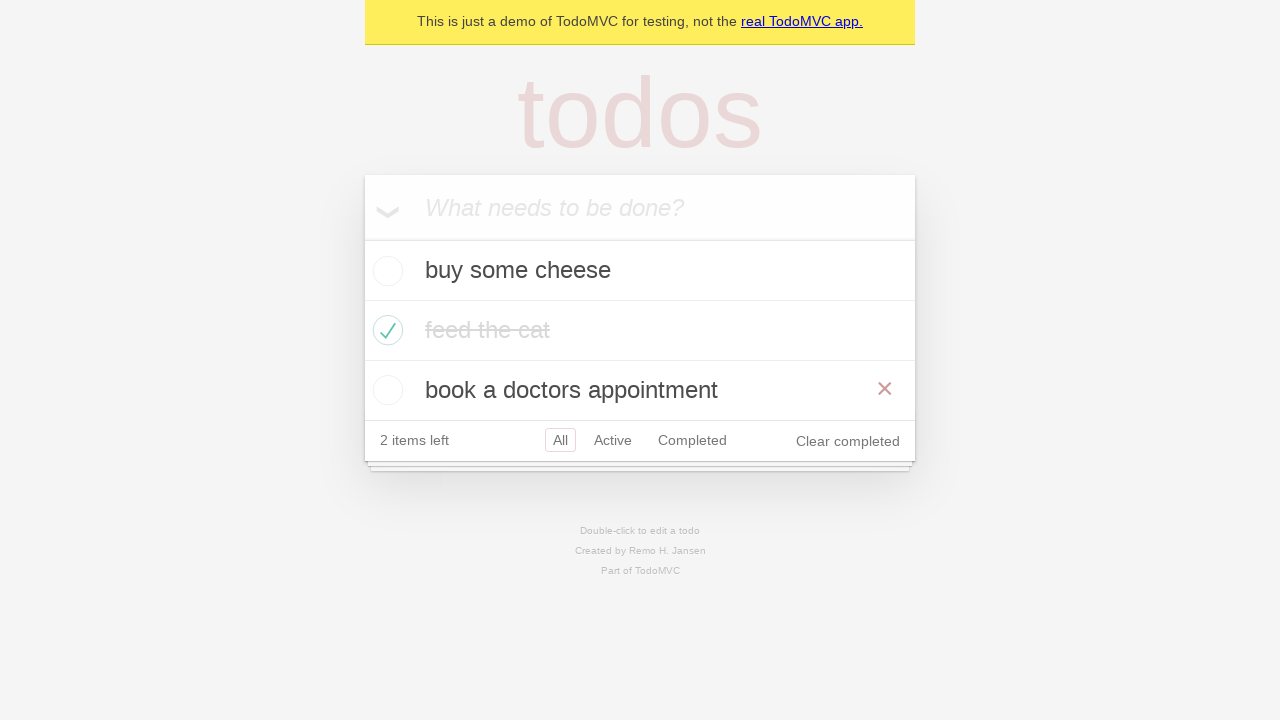

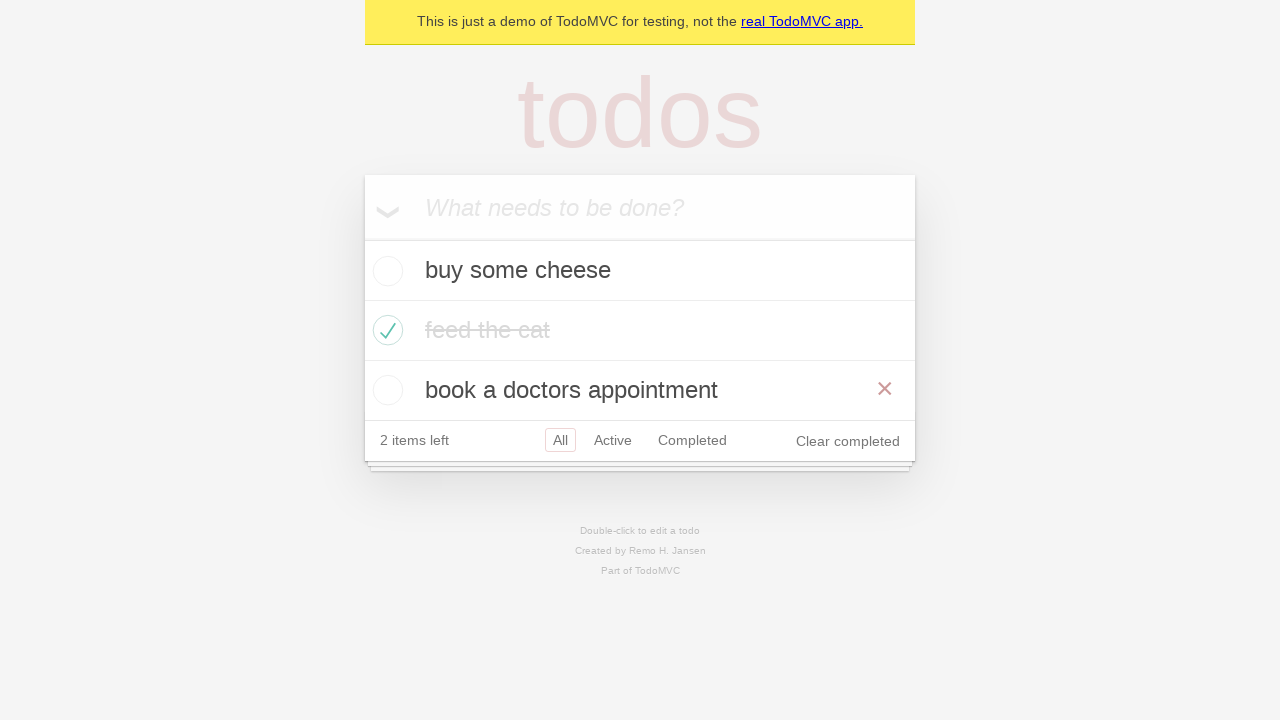